Tests dynamic controls functionality by interacting with a checkbox toggle button that hides/shows a checkbox element on the page

Starting URL: https://training-support.net/webelements/dynamic-controls

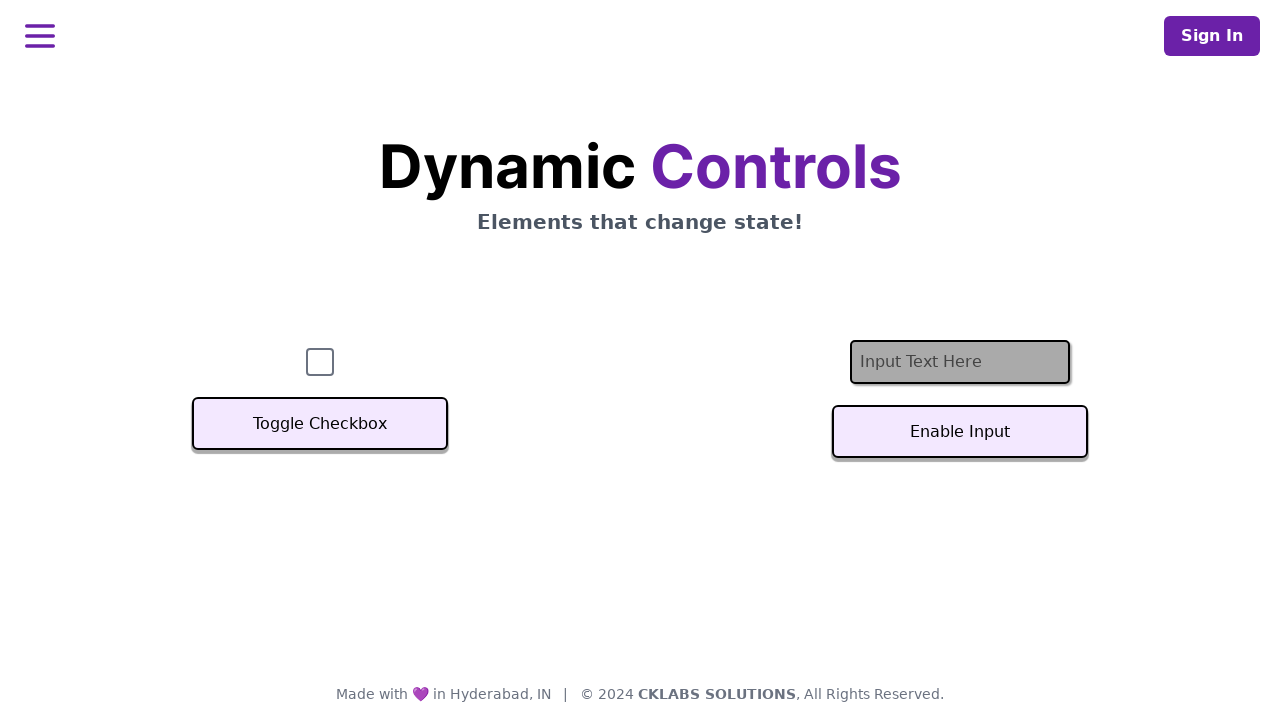

Checkbox element became visible
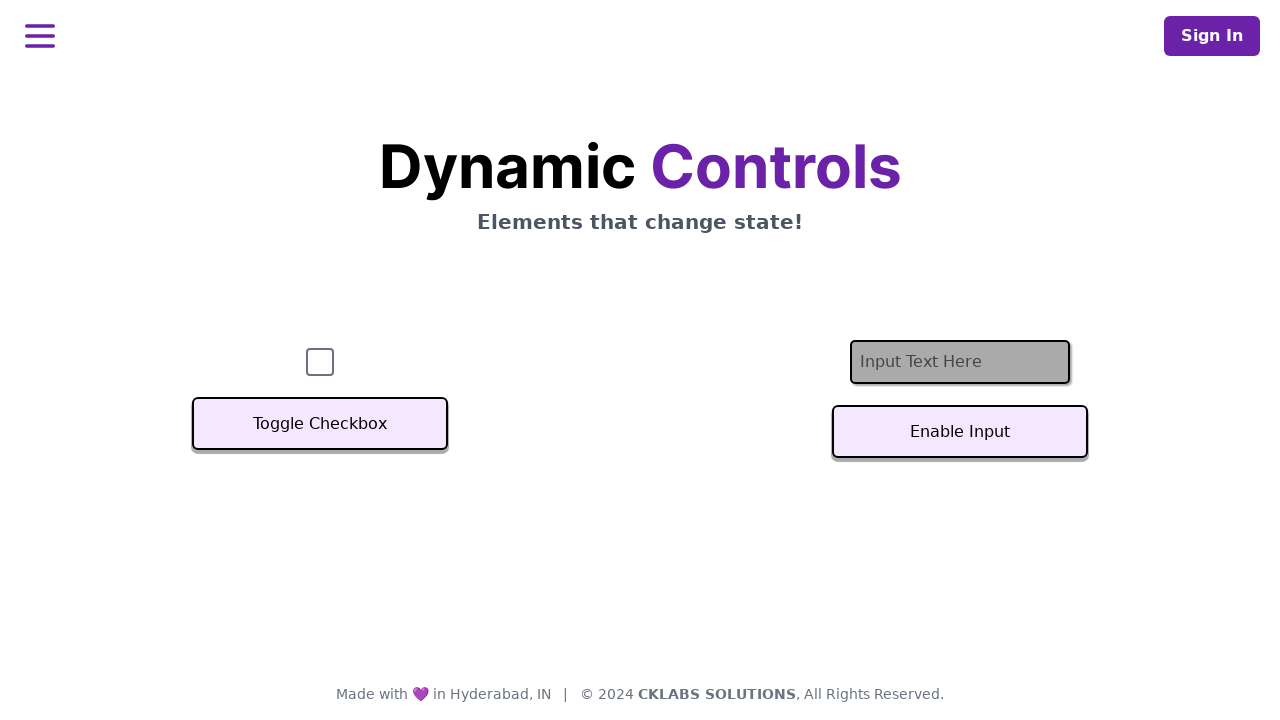

Clicked the 'Toggle Checkbox' button at (320, 424) on xpath=//button[text()='Toggle Checkbox']
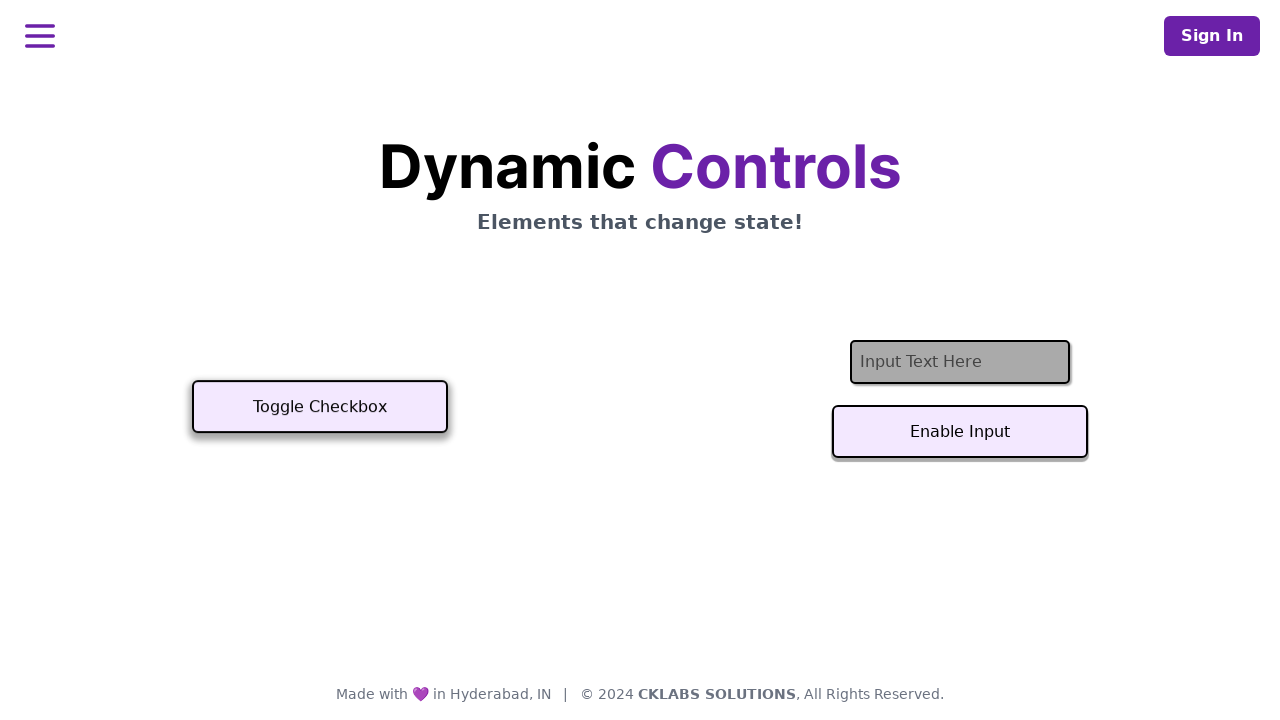

Checkbox element became hidden after toggle
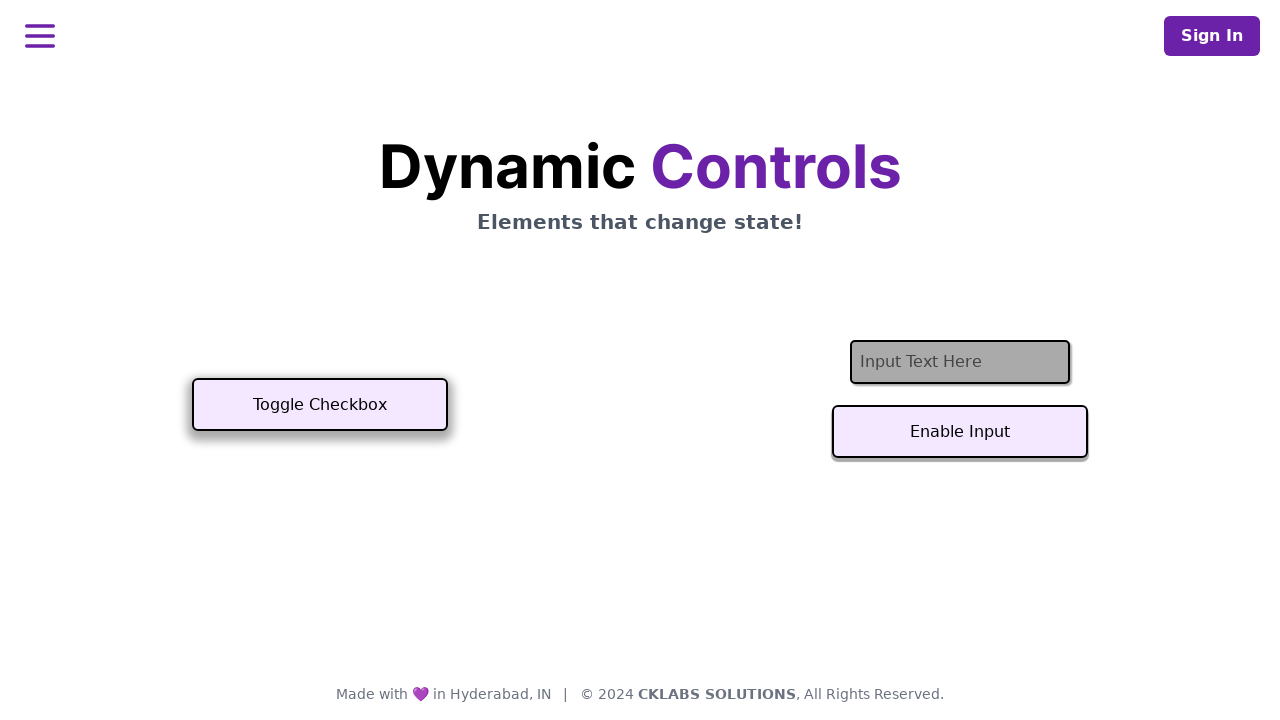

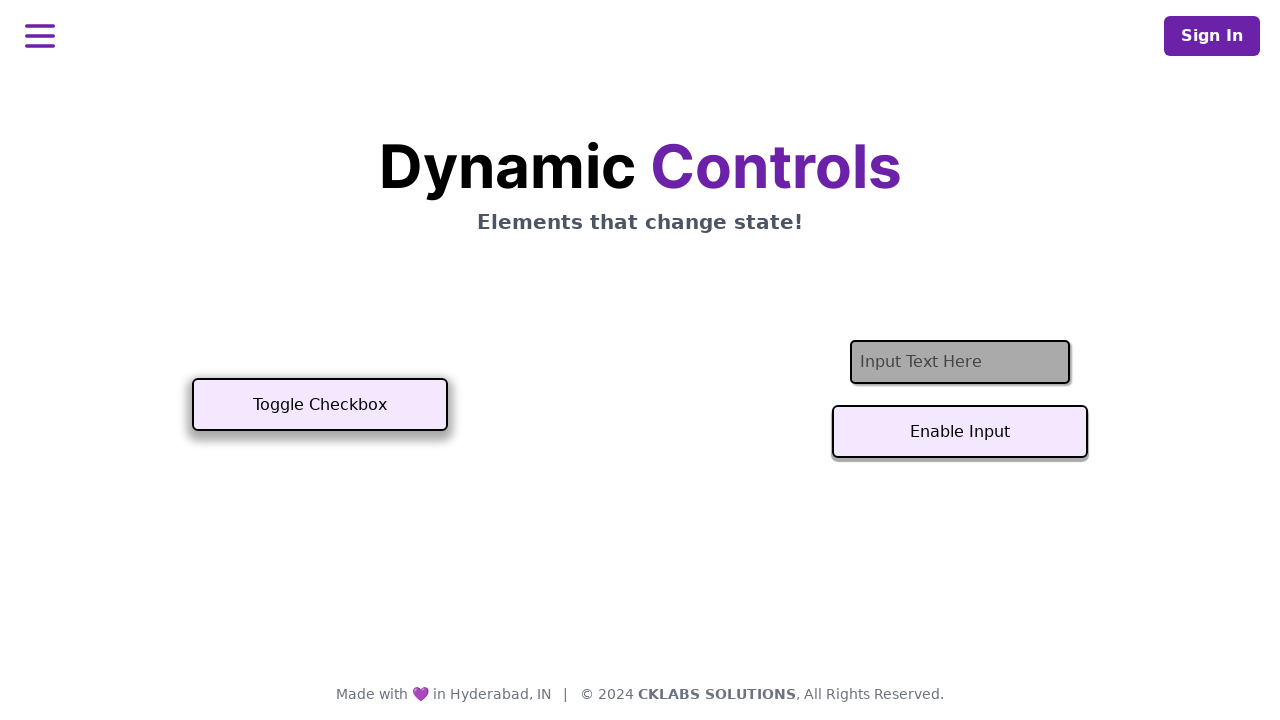